Tests a triangle identifier application by entering three side lengths and clicking the identify button to determine the triangle type

Starting URL: https://testpages.herokuapp.com/styled/apps/triangle/triangle001.html

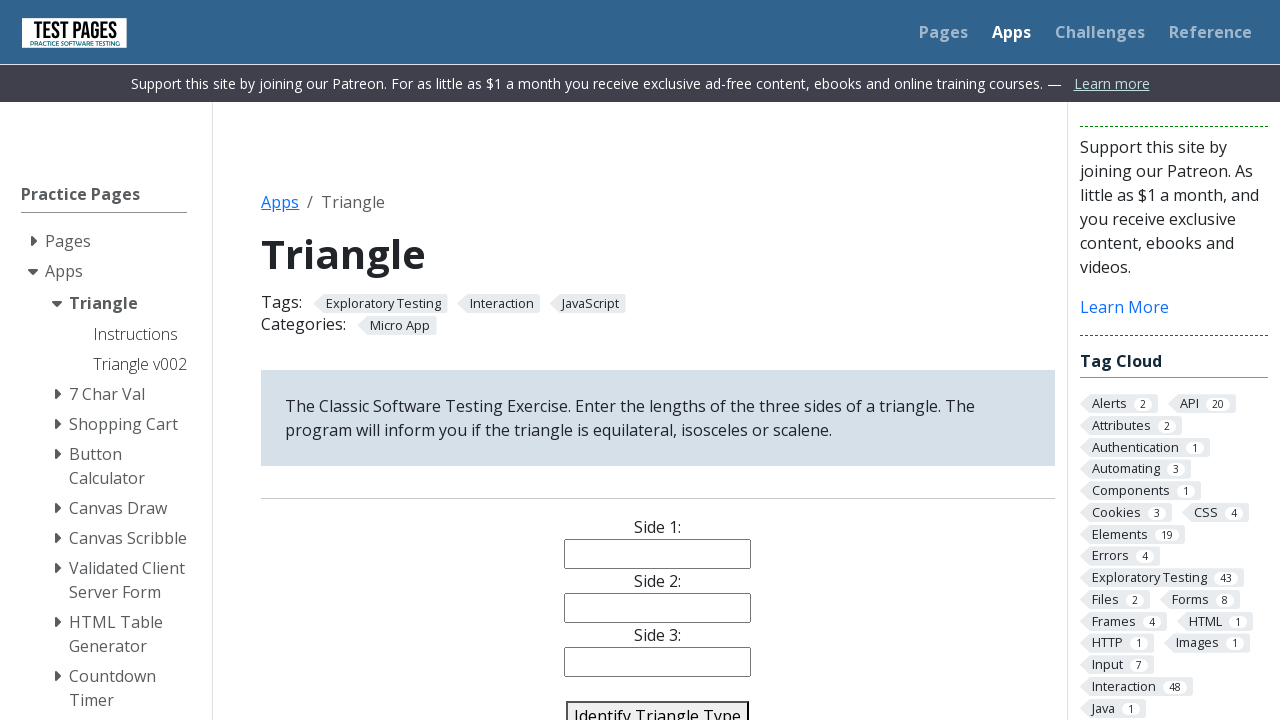

Entered '5' for side length A on input[name='side1']
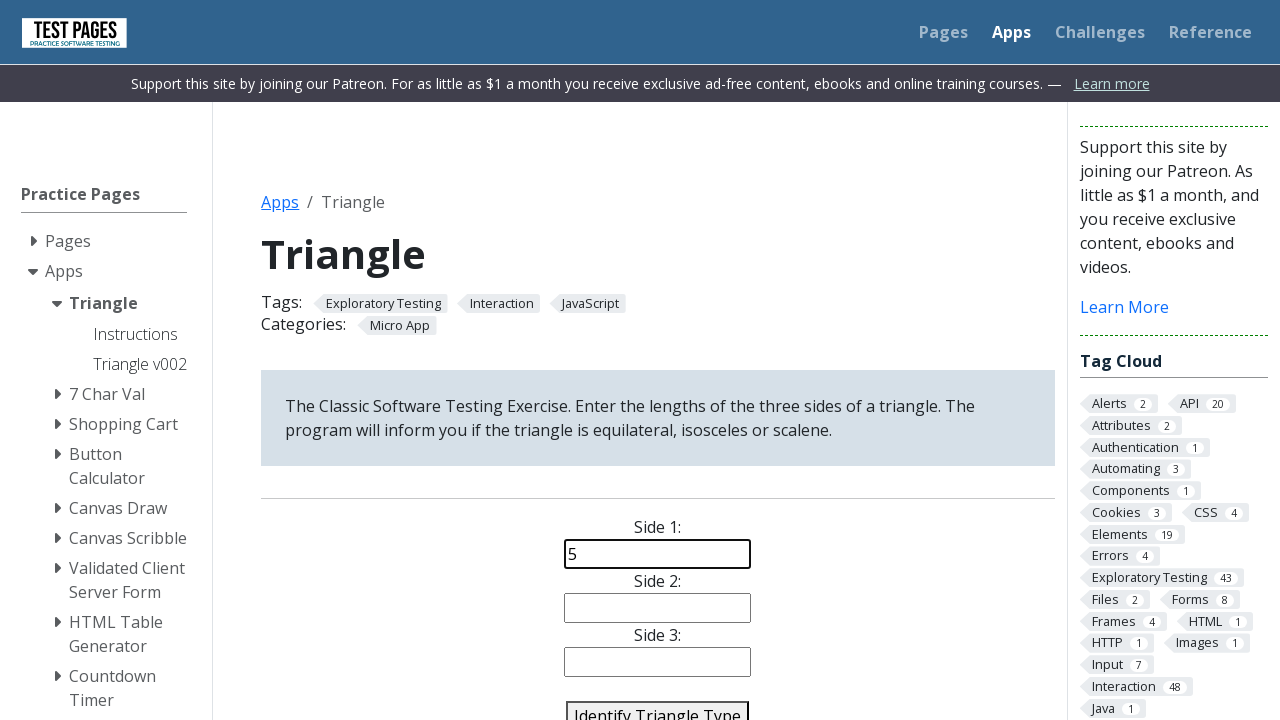

Entered '5' for side length B on input[name='side2']
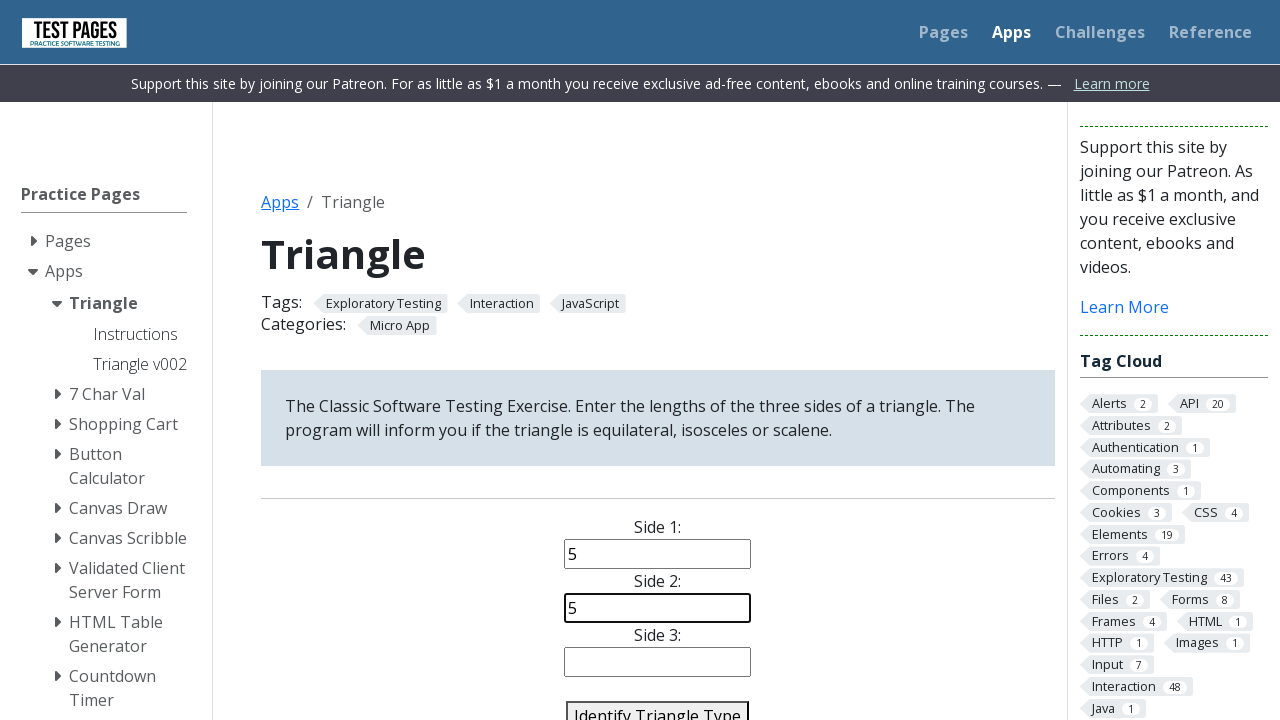

Entered '5' for side length C on input[name='side3']
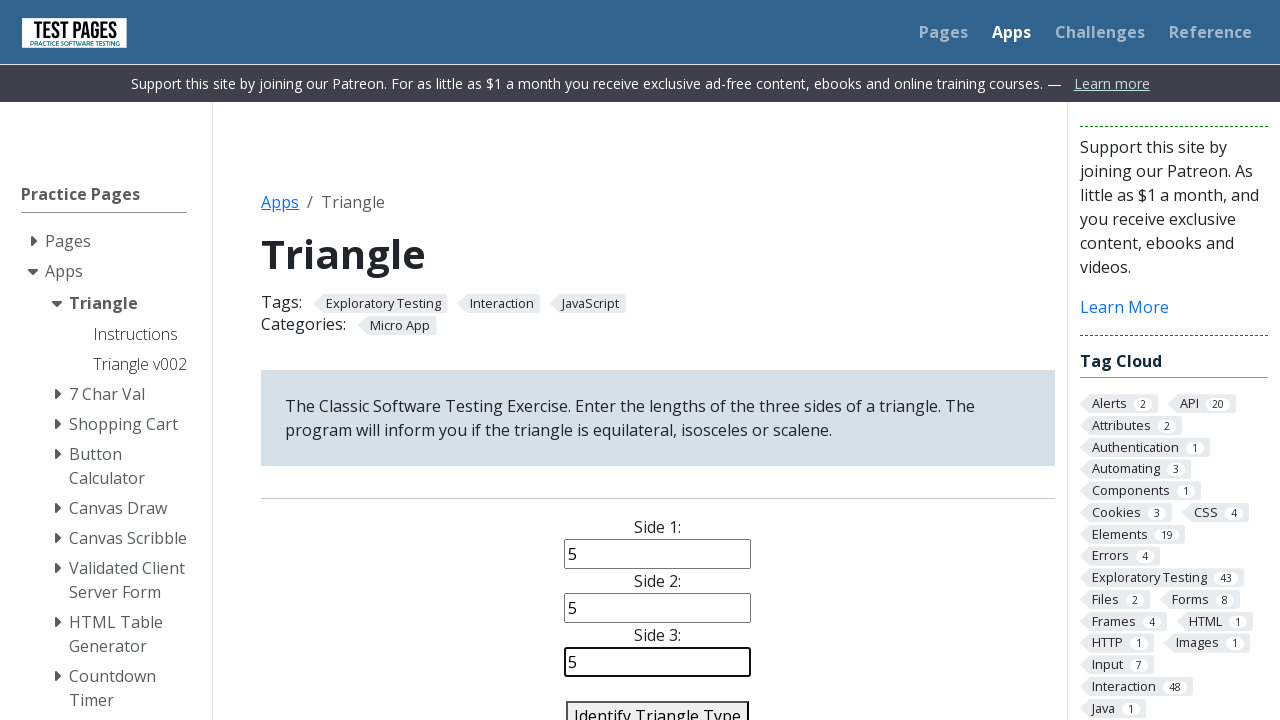

Clicked identify triangle button at (658, 705) on #identify-triangle-action
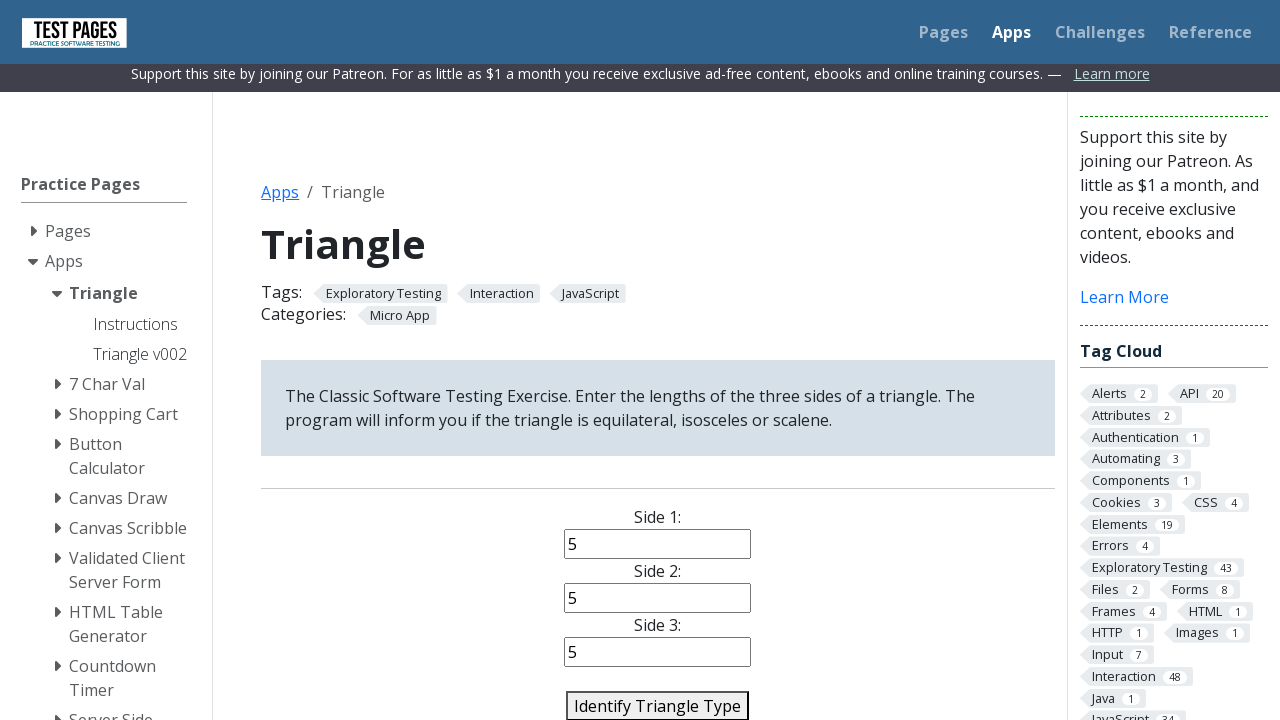

Triangle type result appeared
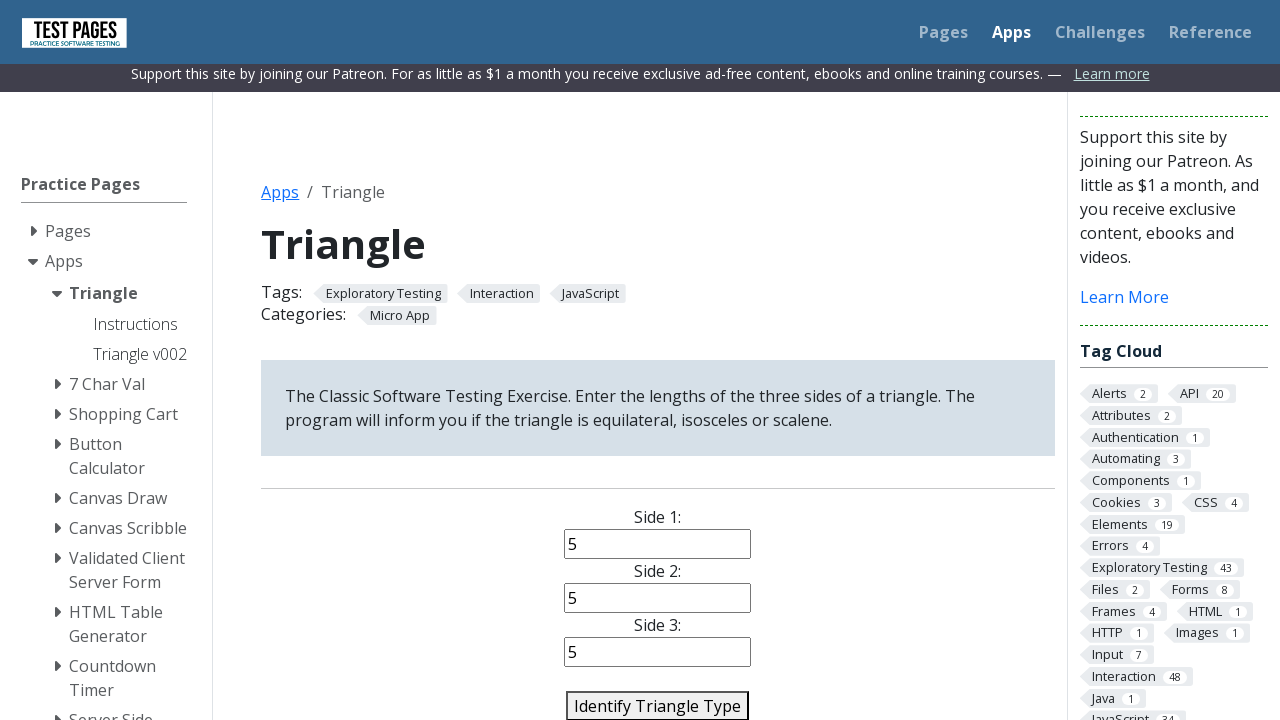

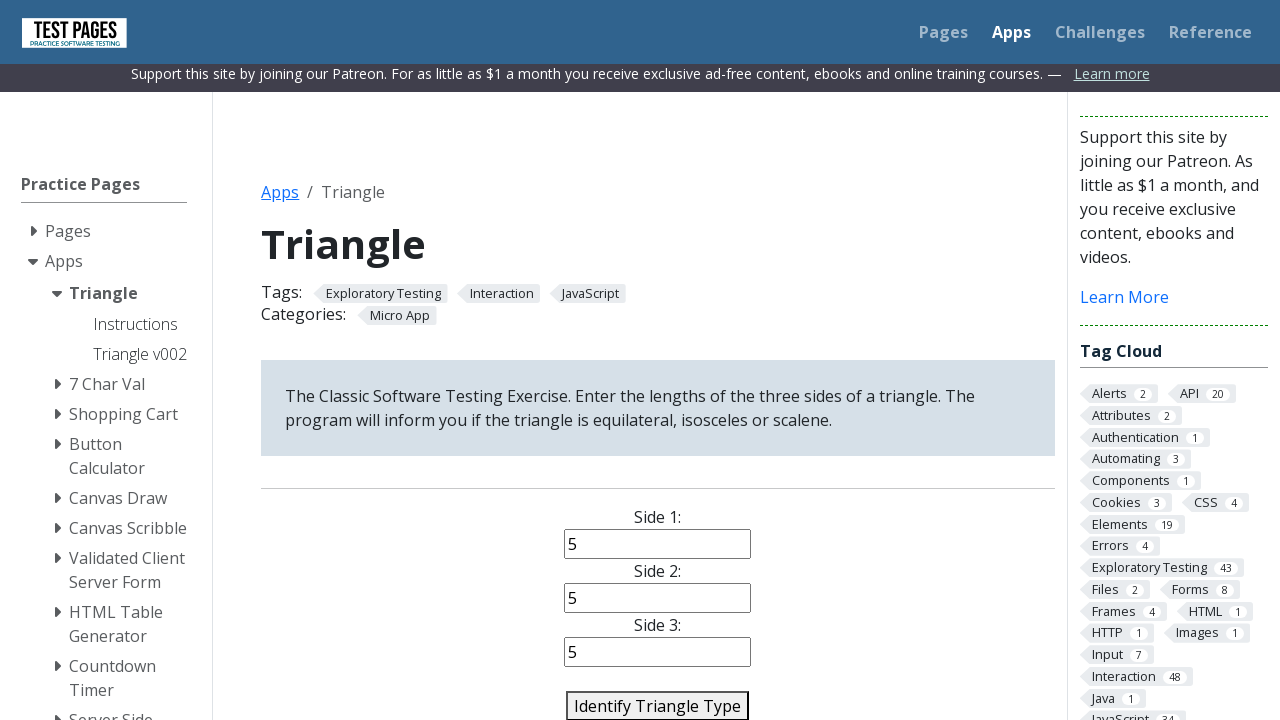